Tests explicit wait functionality by clicking a button that triggers a timed JavaScript alert, waiting for the alert to appear, and then accepting it.

Starting URL: https://demoqa.com/alerts

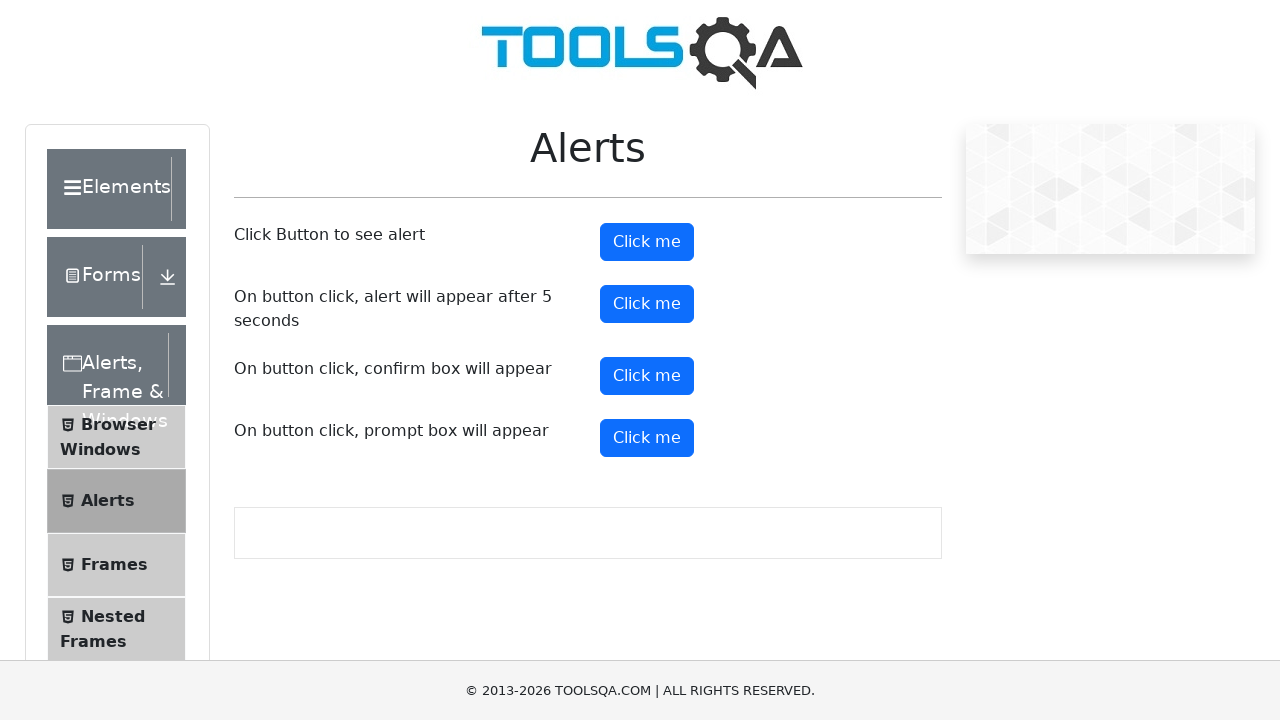

Navigated to alerts demo page
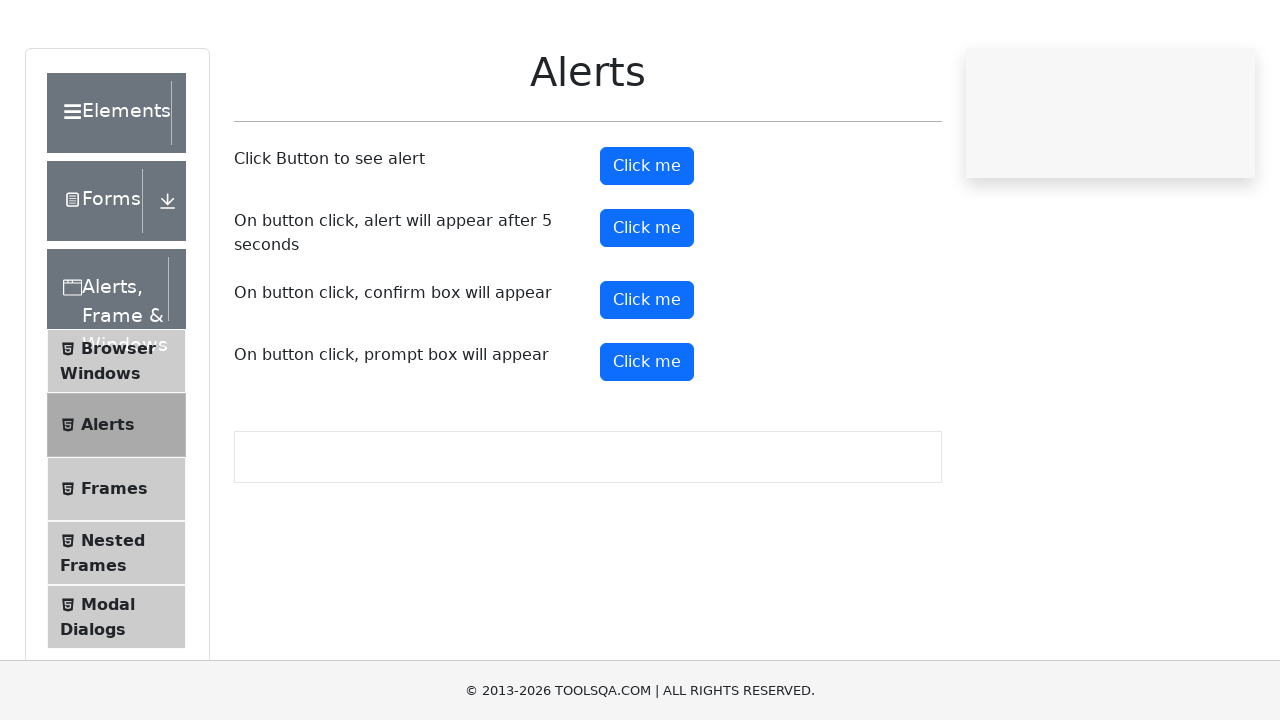

Clicked button to trigger timed alert at (647, 304) on #timerAlertButton
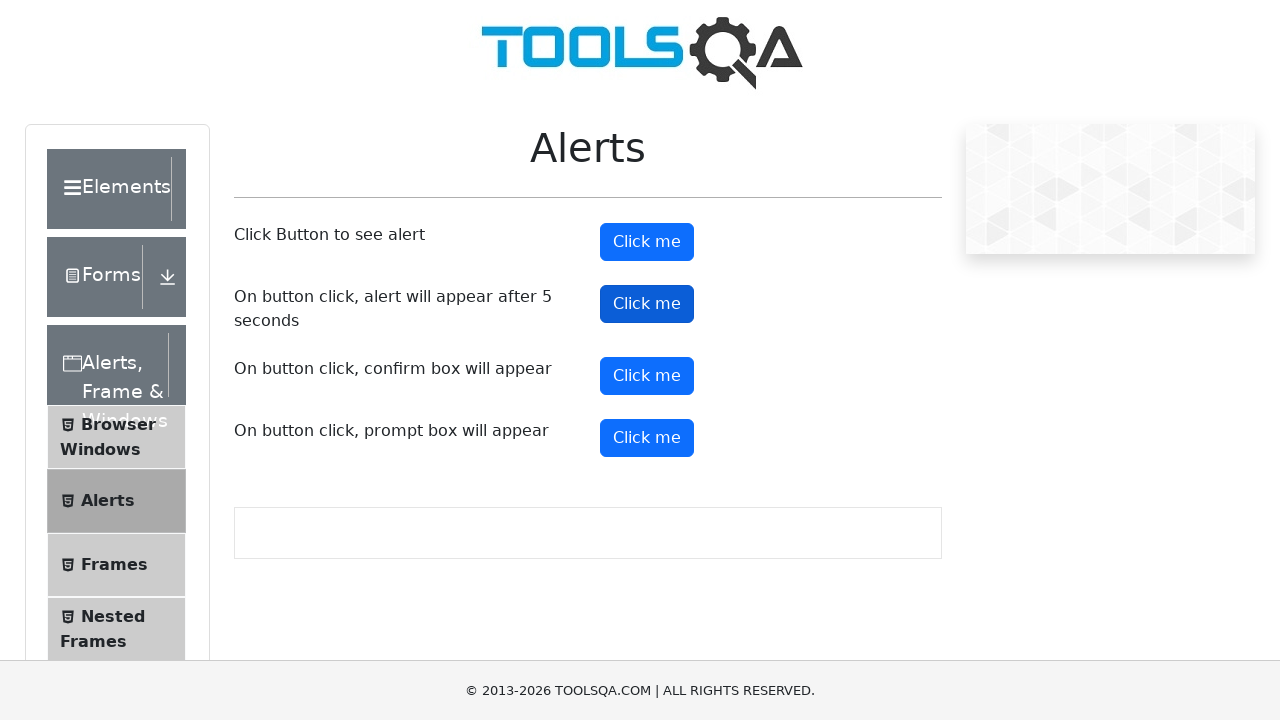

Set up dialog handler to accept alert
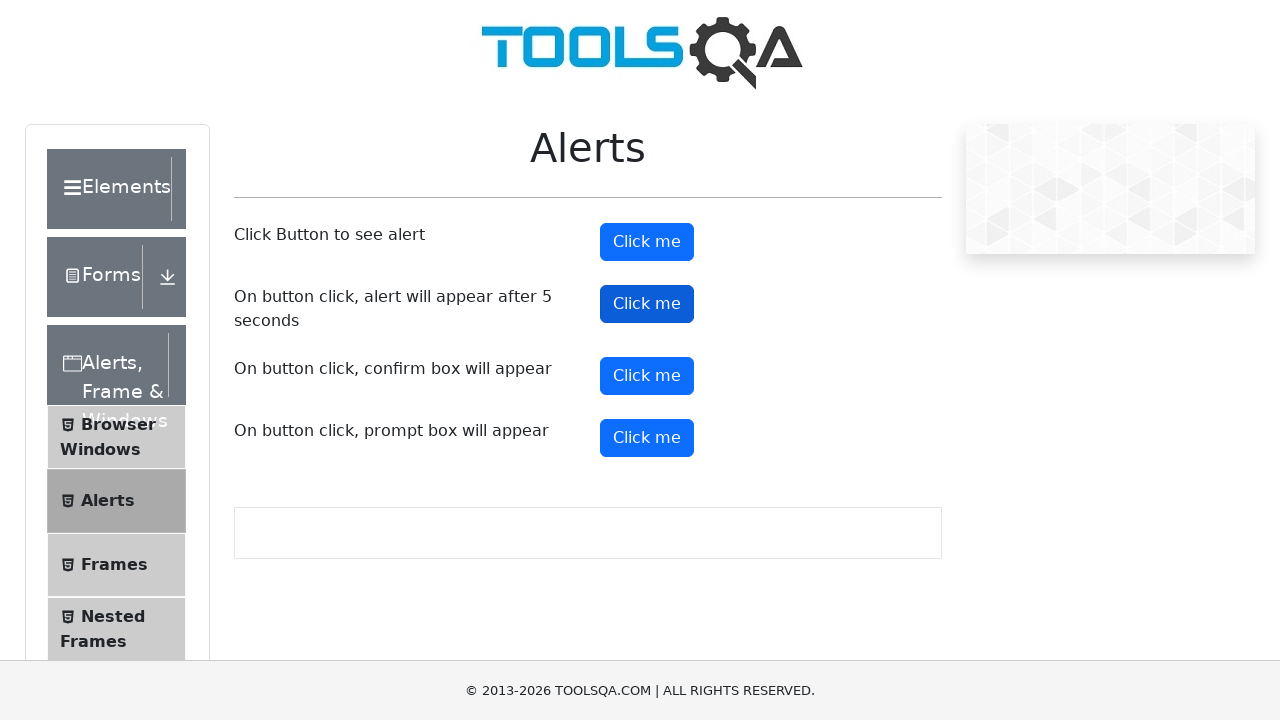

Waited 6 seconds for timed alert to appear and be accepted
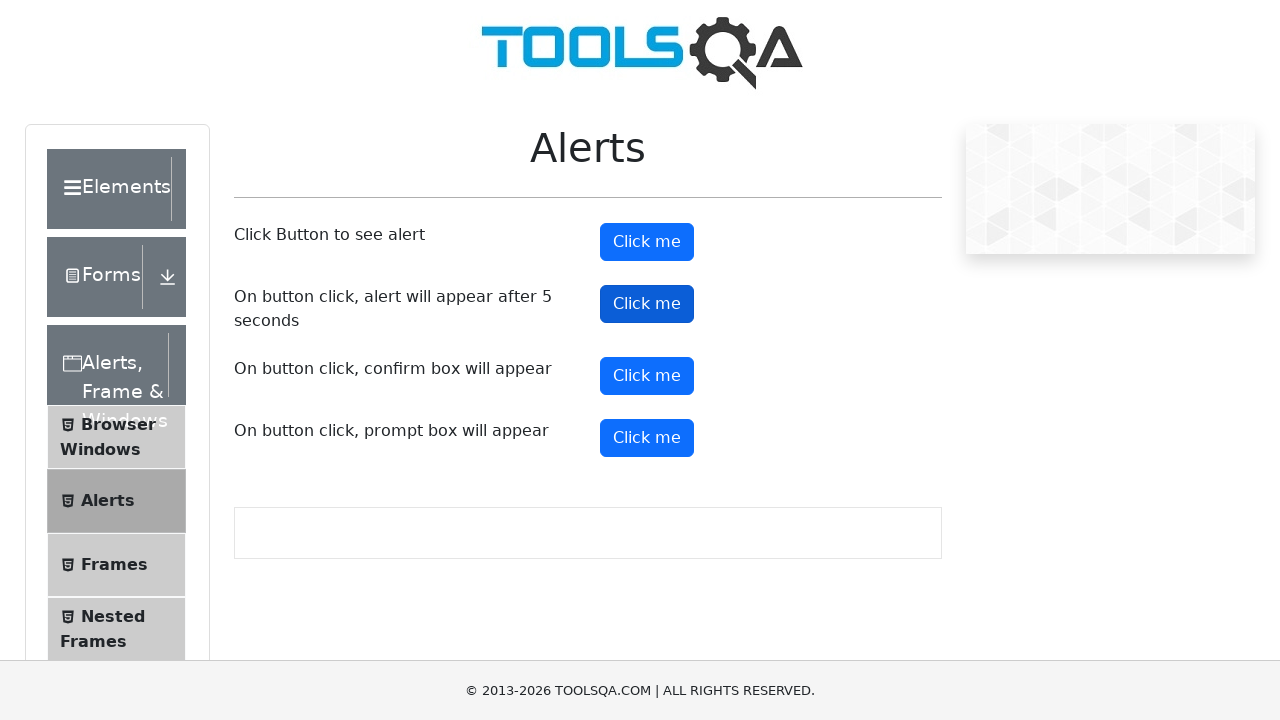

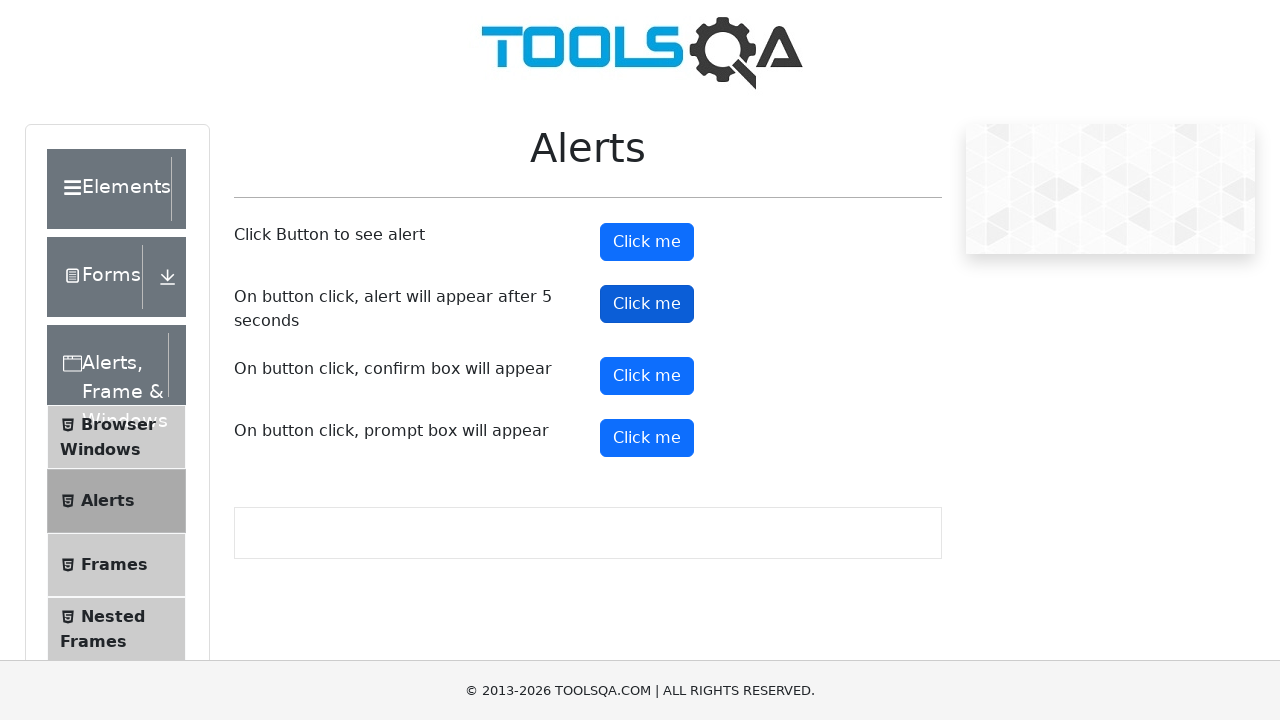